Tests a contact form ("Bize Ulaşın" - Contact Us) by filling in full name, selecting author type, category, and province from dropdowns, and entering email, phone number, and message fields.

Starting URL: https://www.doggoapp.com/

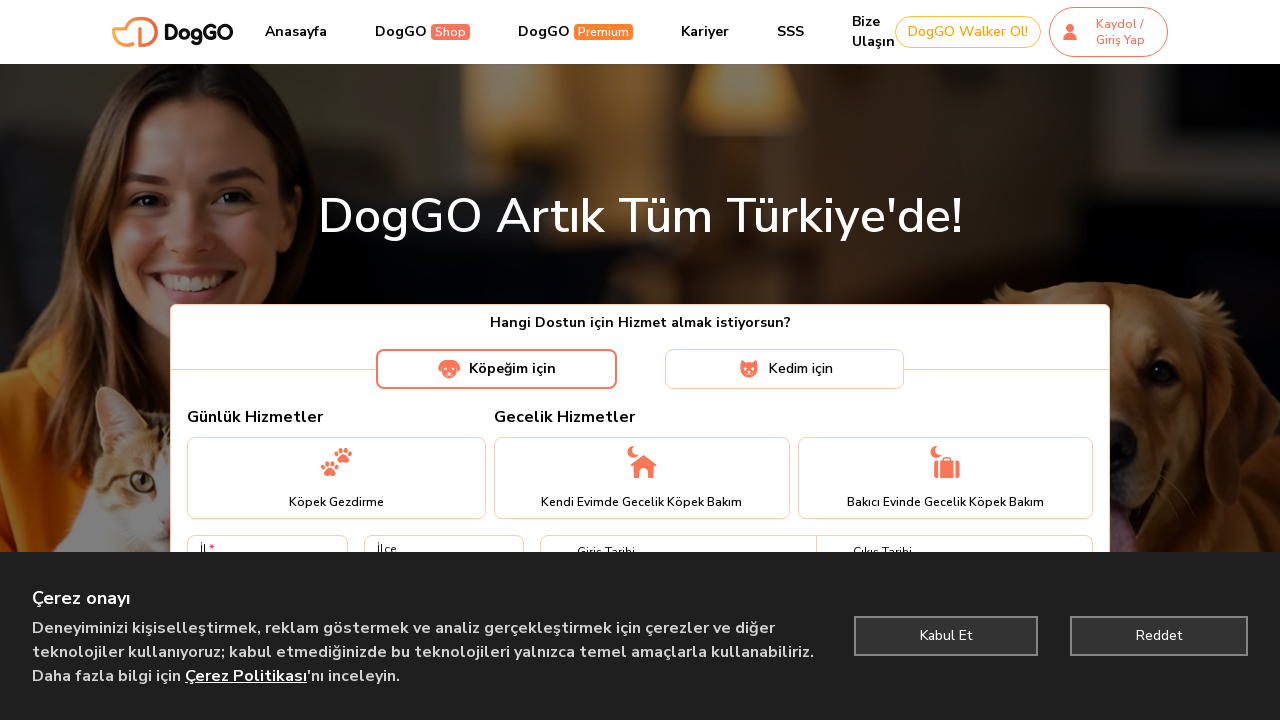

Filled full name field with 'Ahmet Yılmaz' on input[name='fullName']
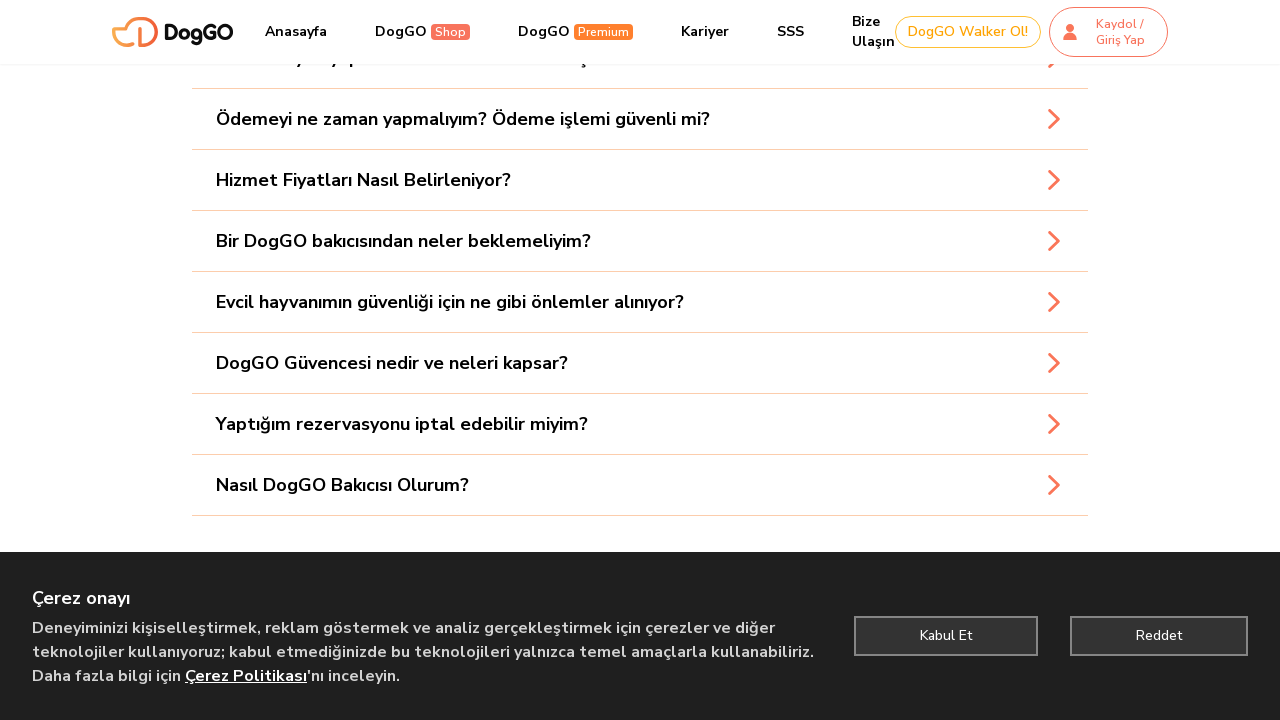

Selected 'Müşteri' from author type dropdown on select[name='author']
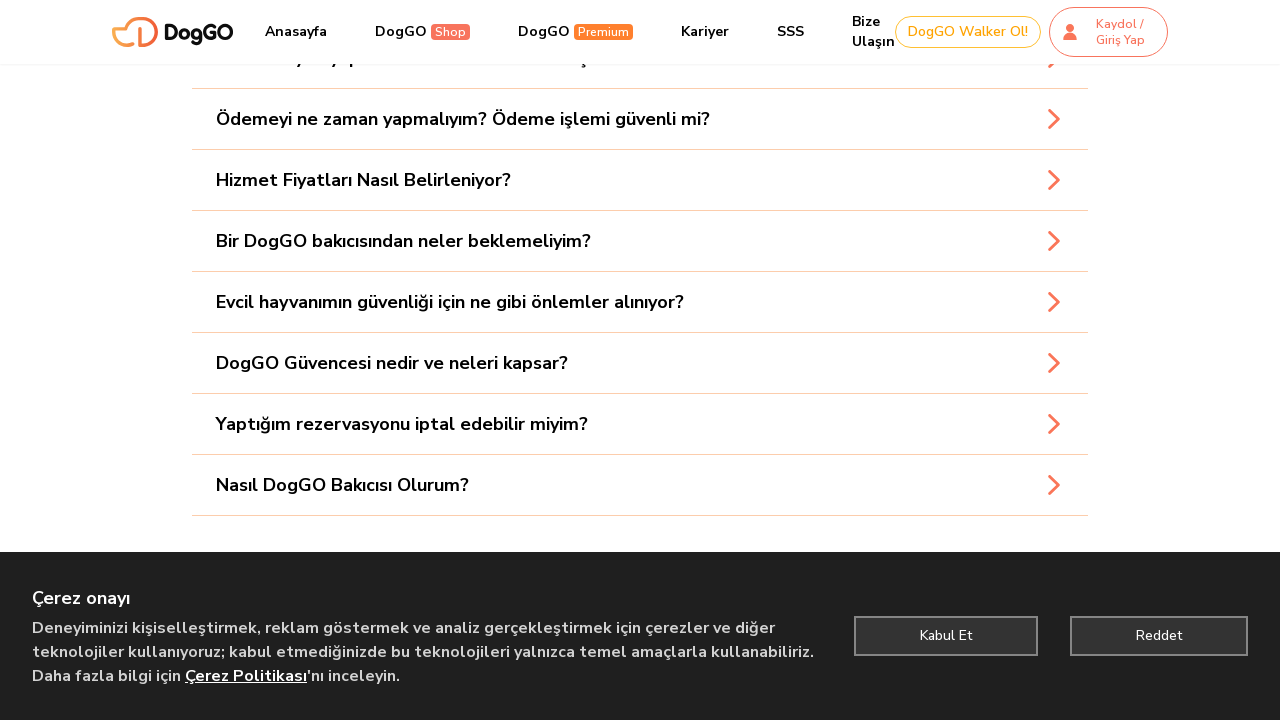

Selected 'Gezdirme Hizmeti Hakkında' from category dropdown on select[name='category']
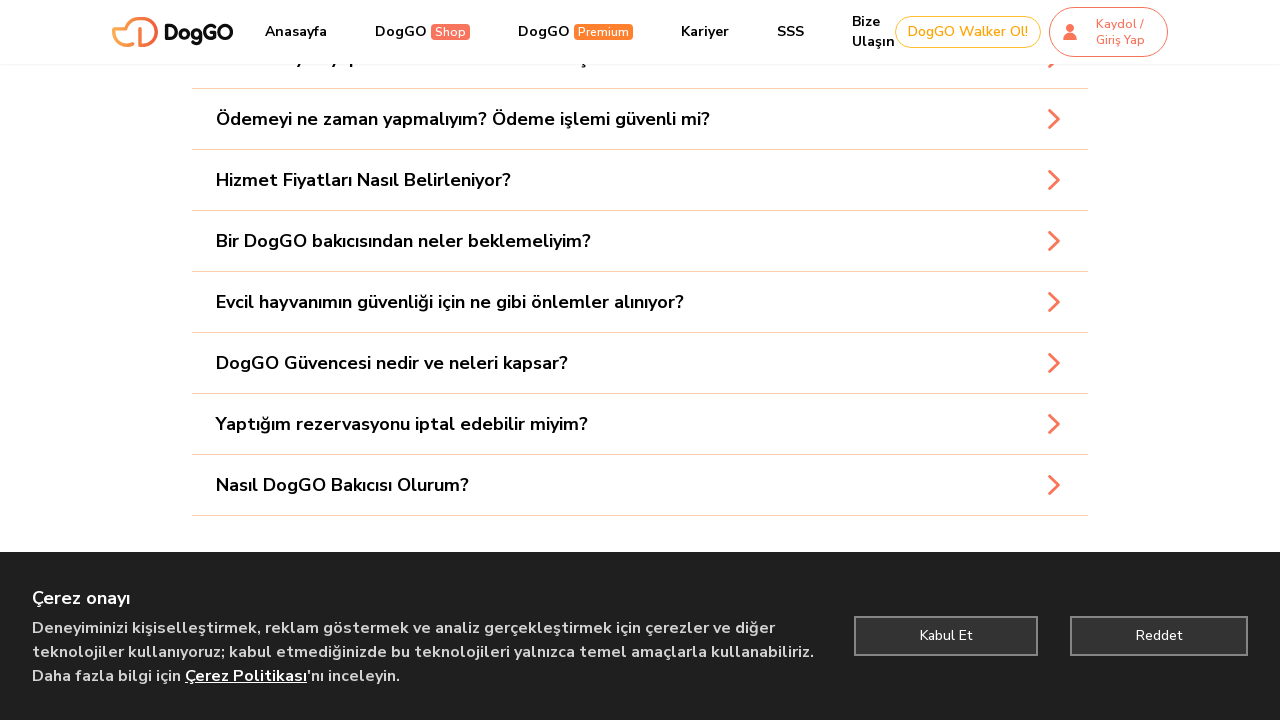

Filled email field with 'ahmet.yilmaz@example.com' on input[name='email']
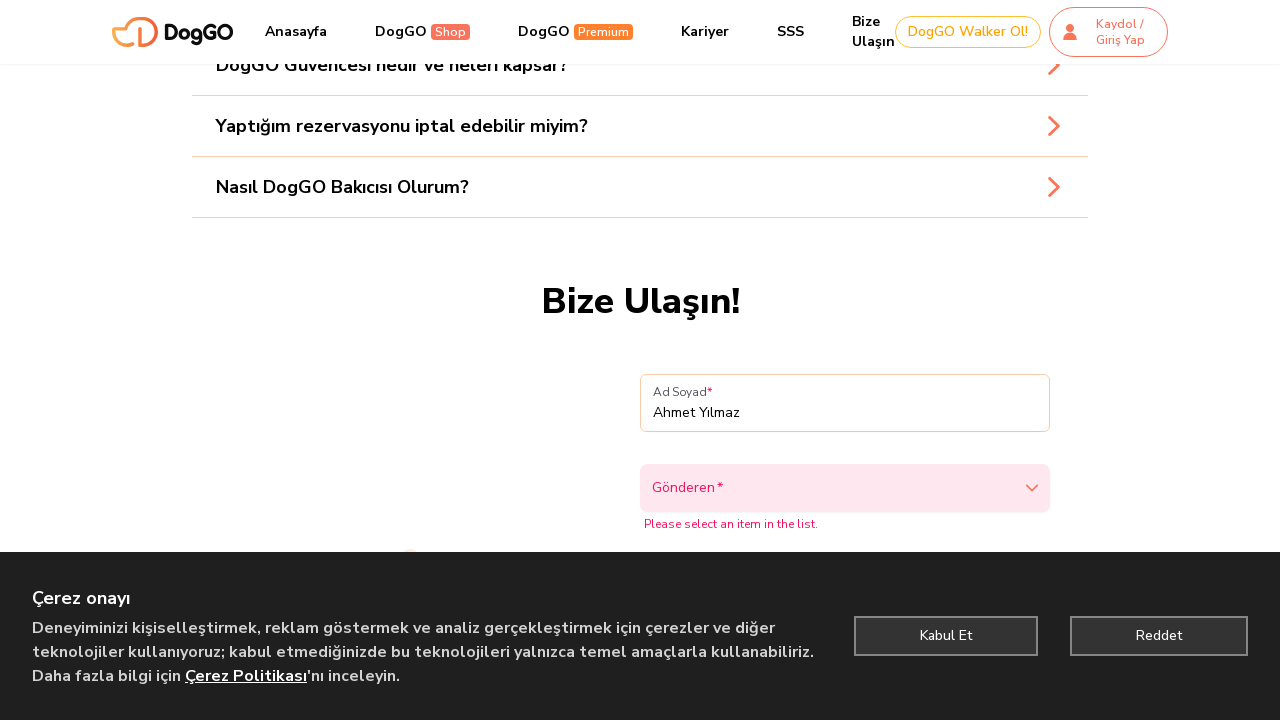

Filled phone field with '5321234567' on input[name='phone']
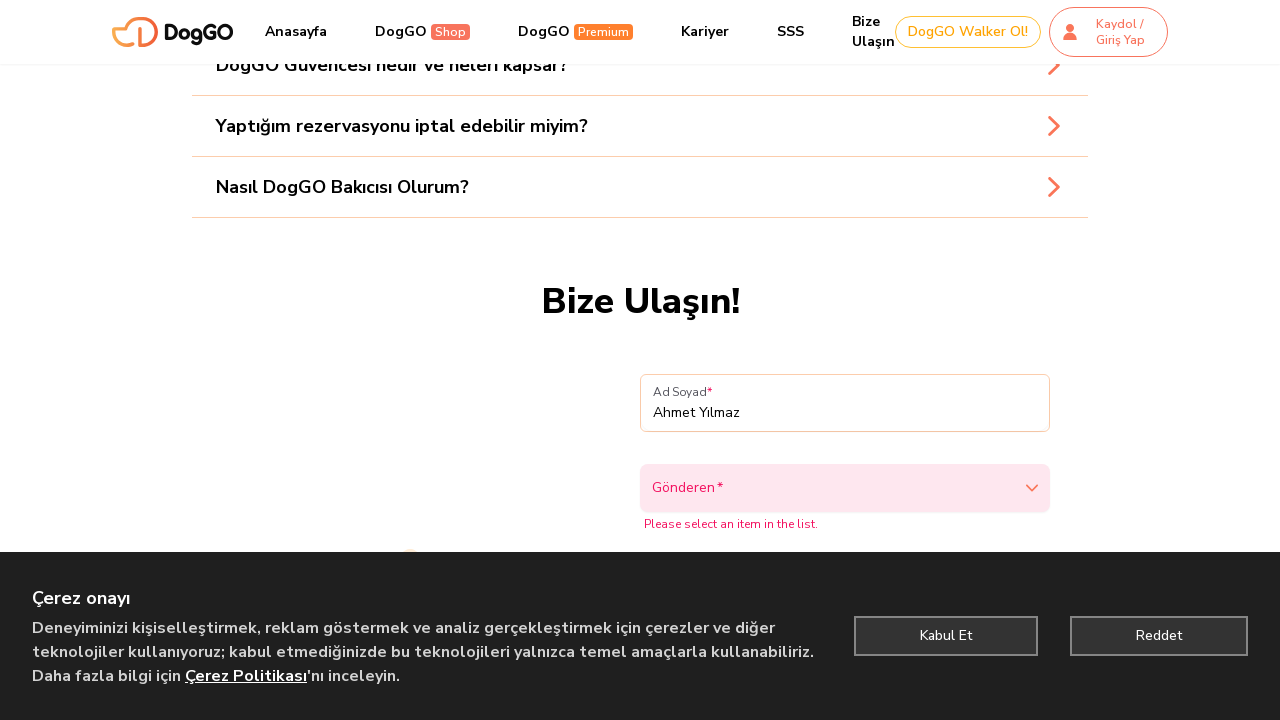

Selected 'İstanbul' from province dropdown on select[name='province']
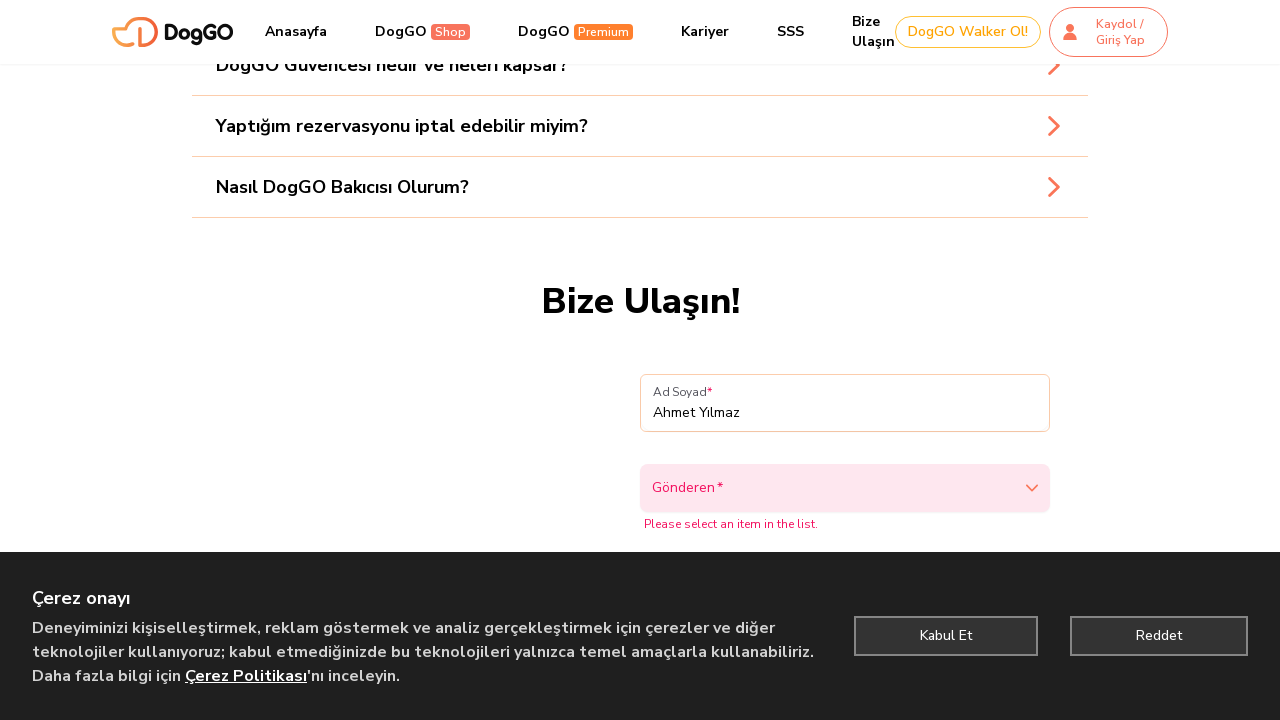

Filled message field with contact inquiry about dog walking service on textarea[name='message']
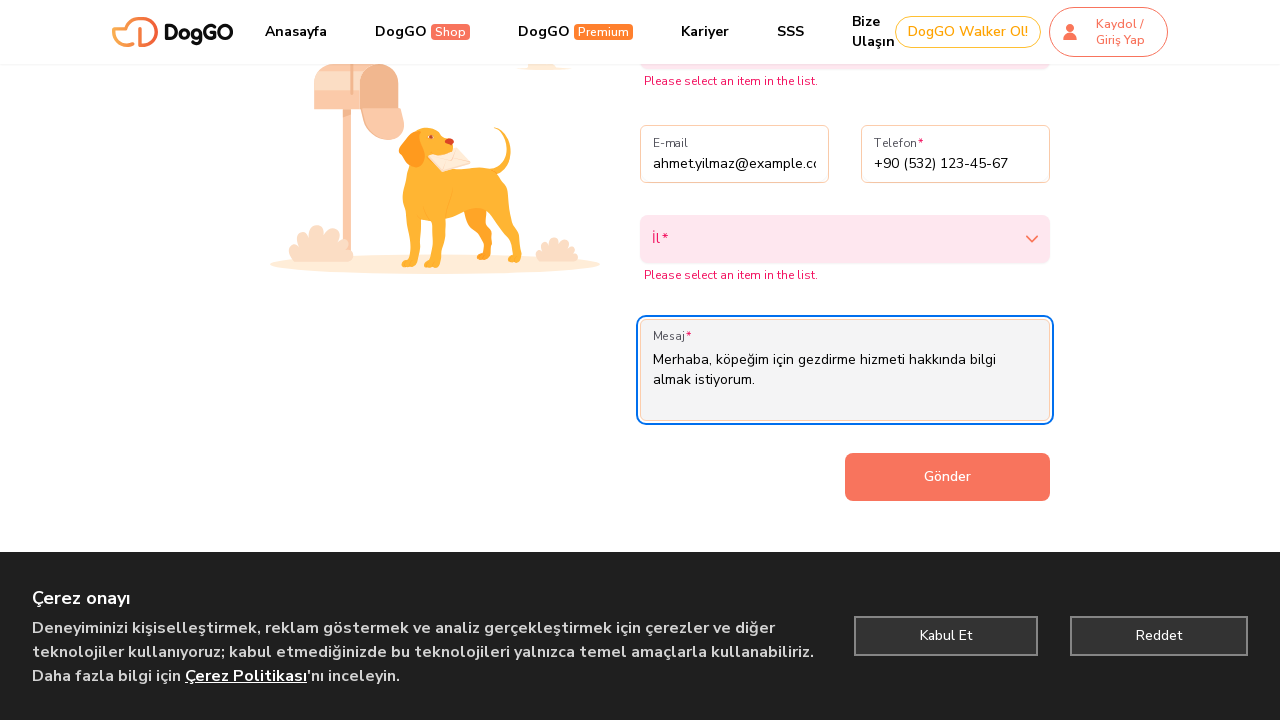

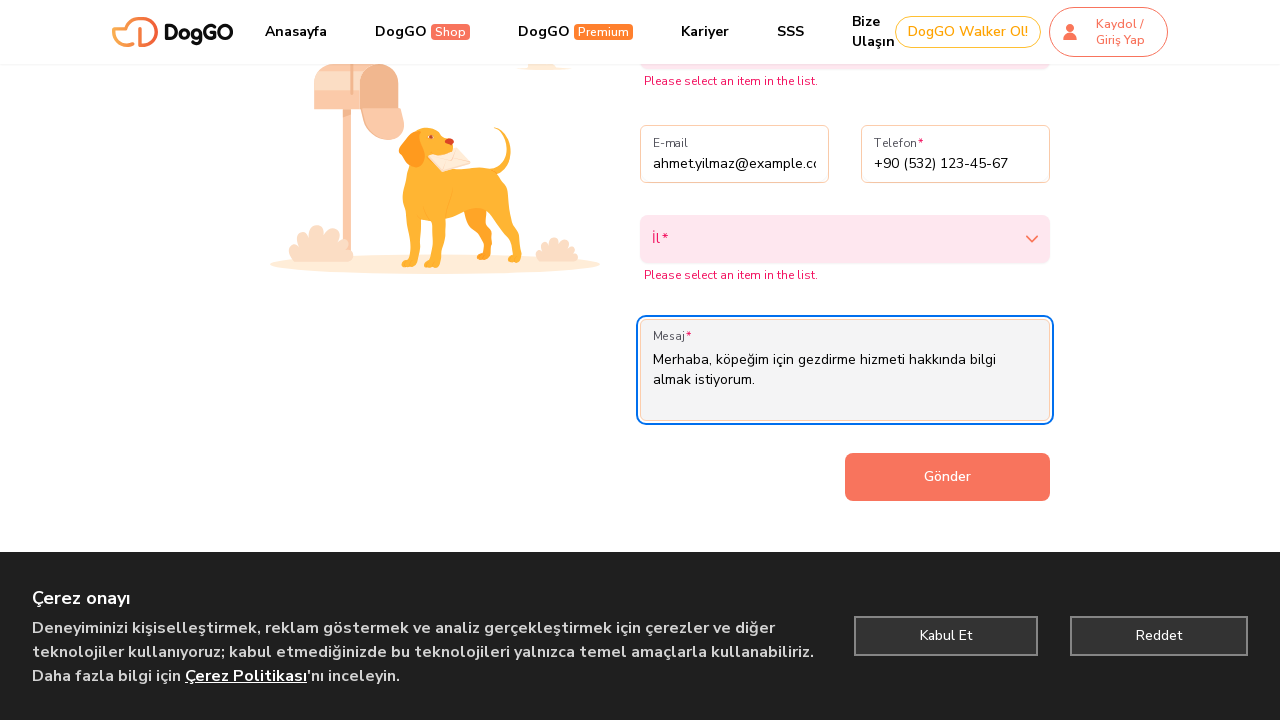